Navigates to the RedBus homepage and verifies the page loads successfully by waiting for the page to be ready.

Starting URL: https://www.redbus.in/

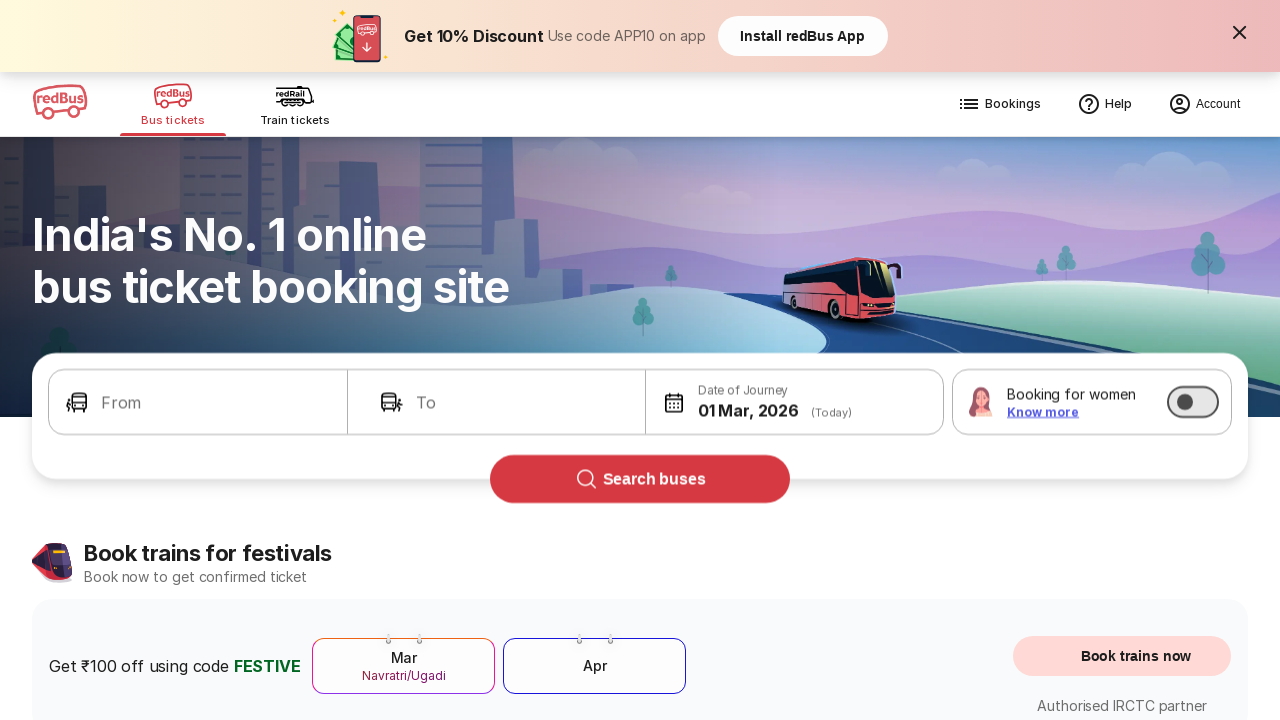

Set viewport size to 1920x1080
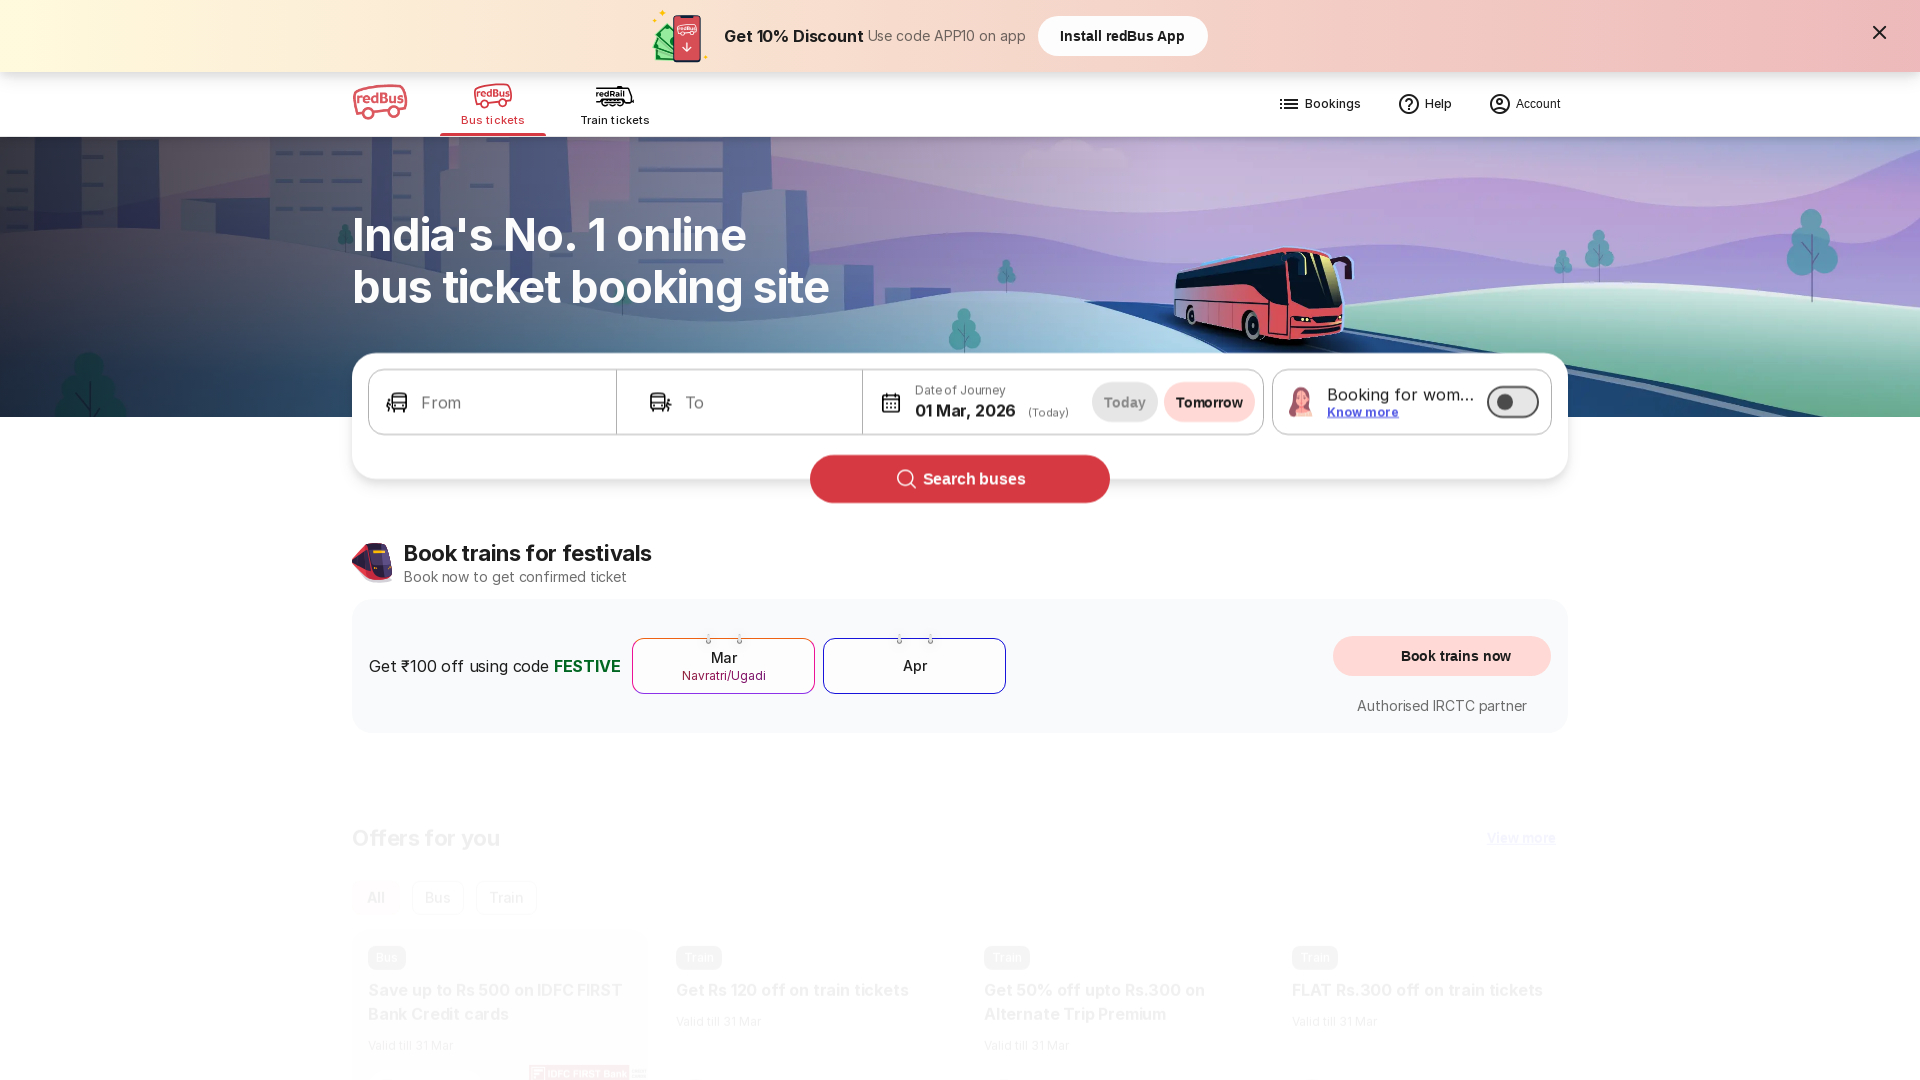

RedBus homepage loaded successfully with networkidle state
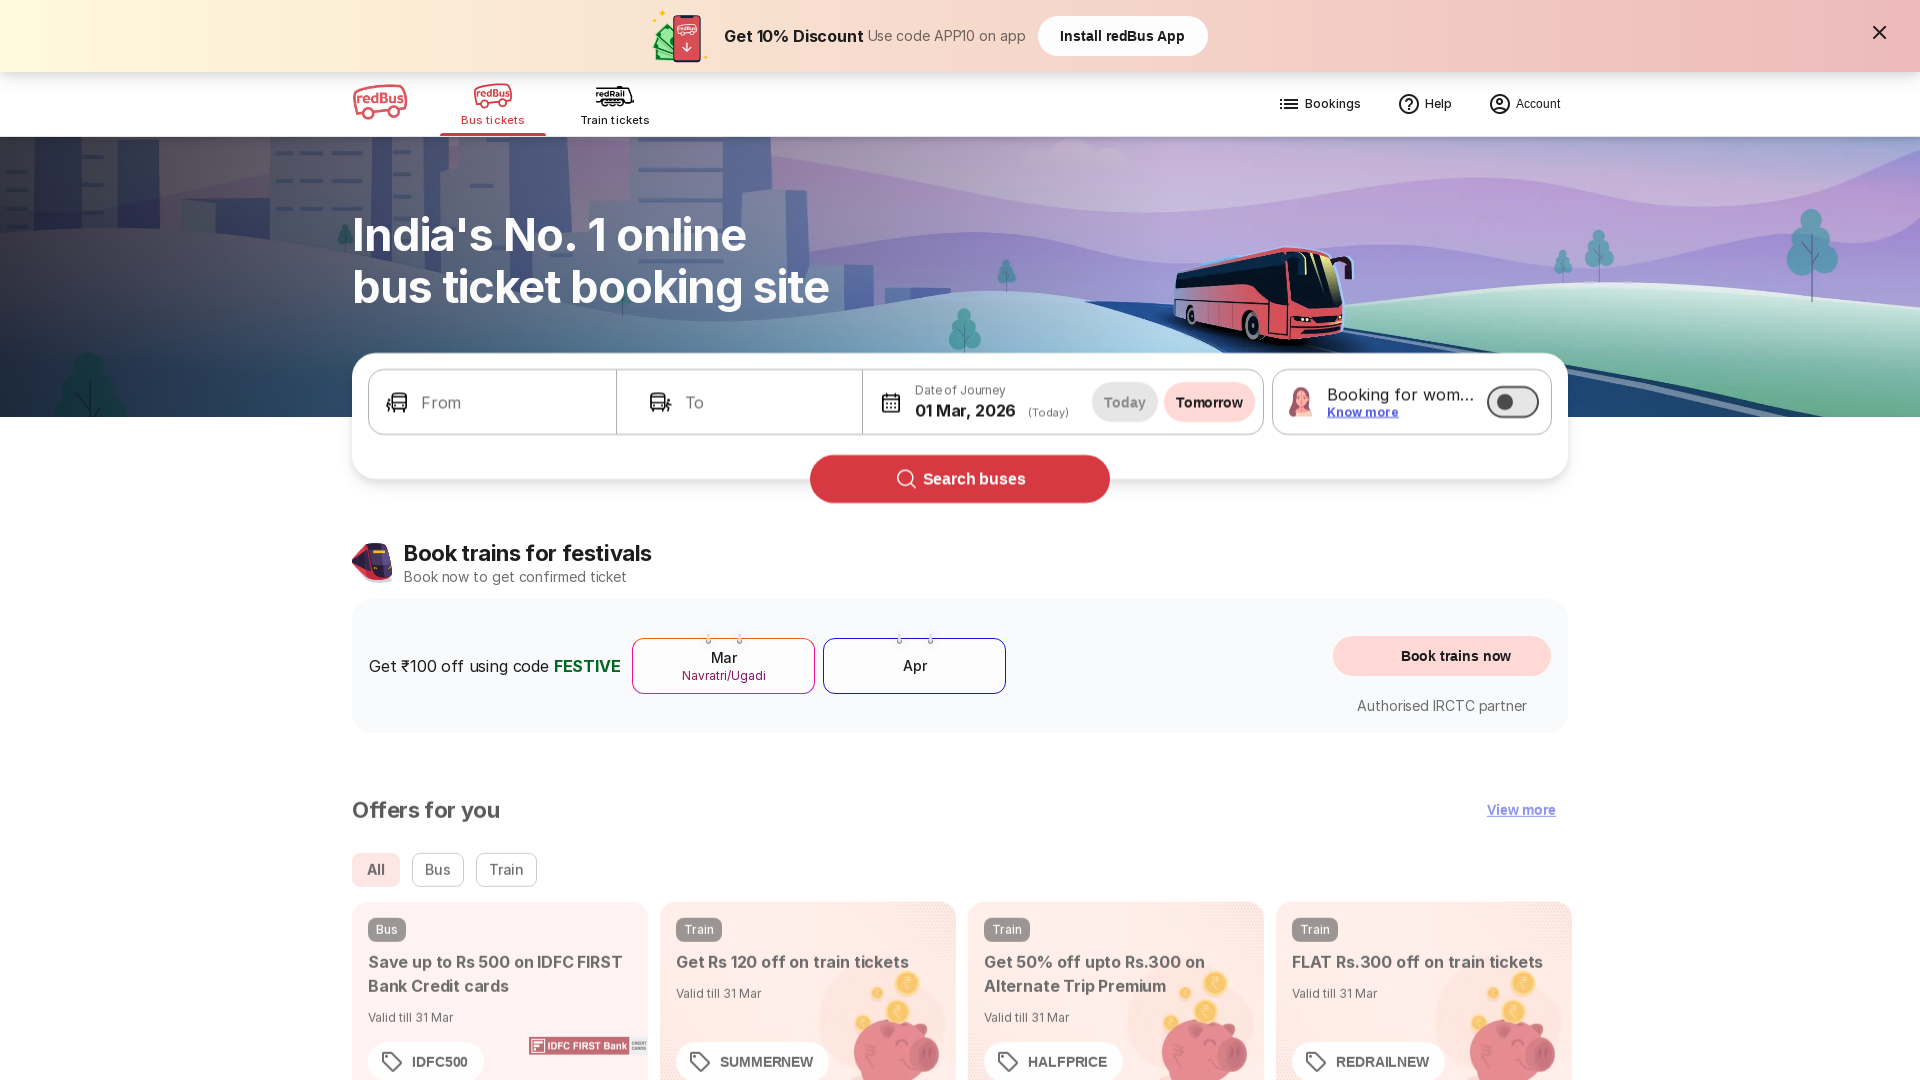

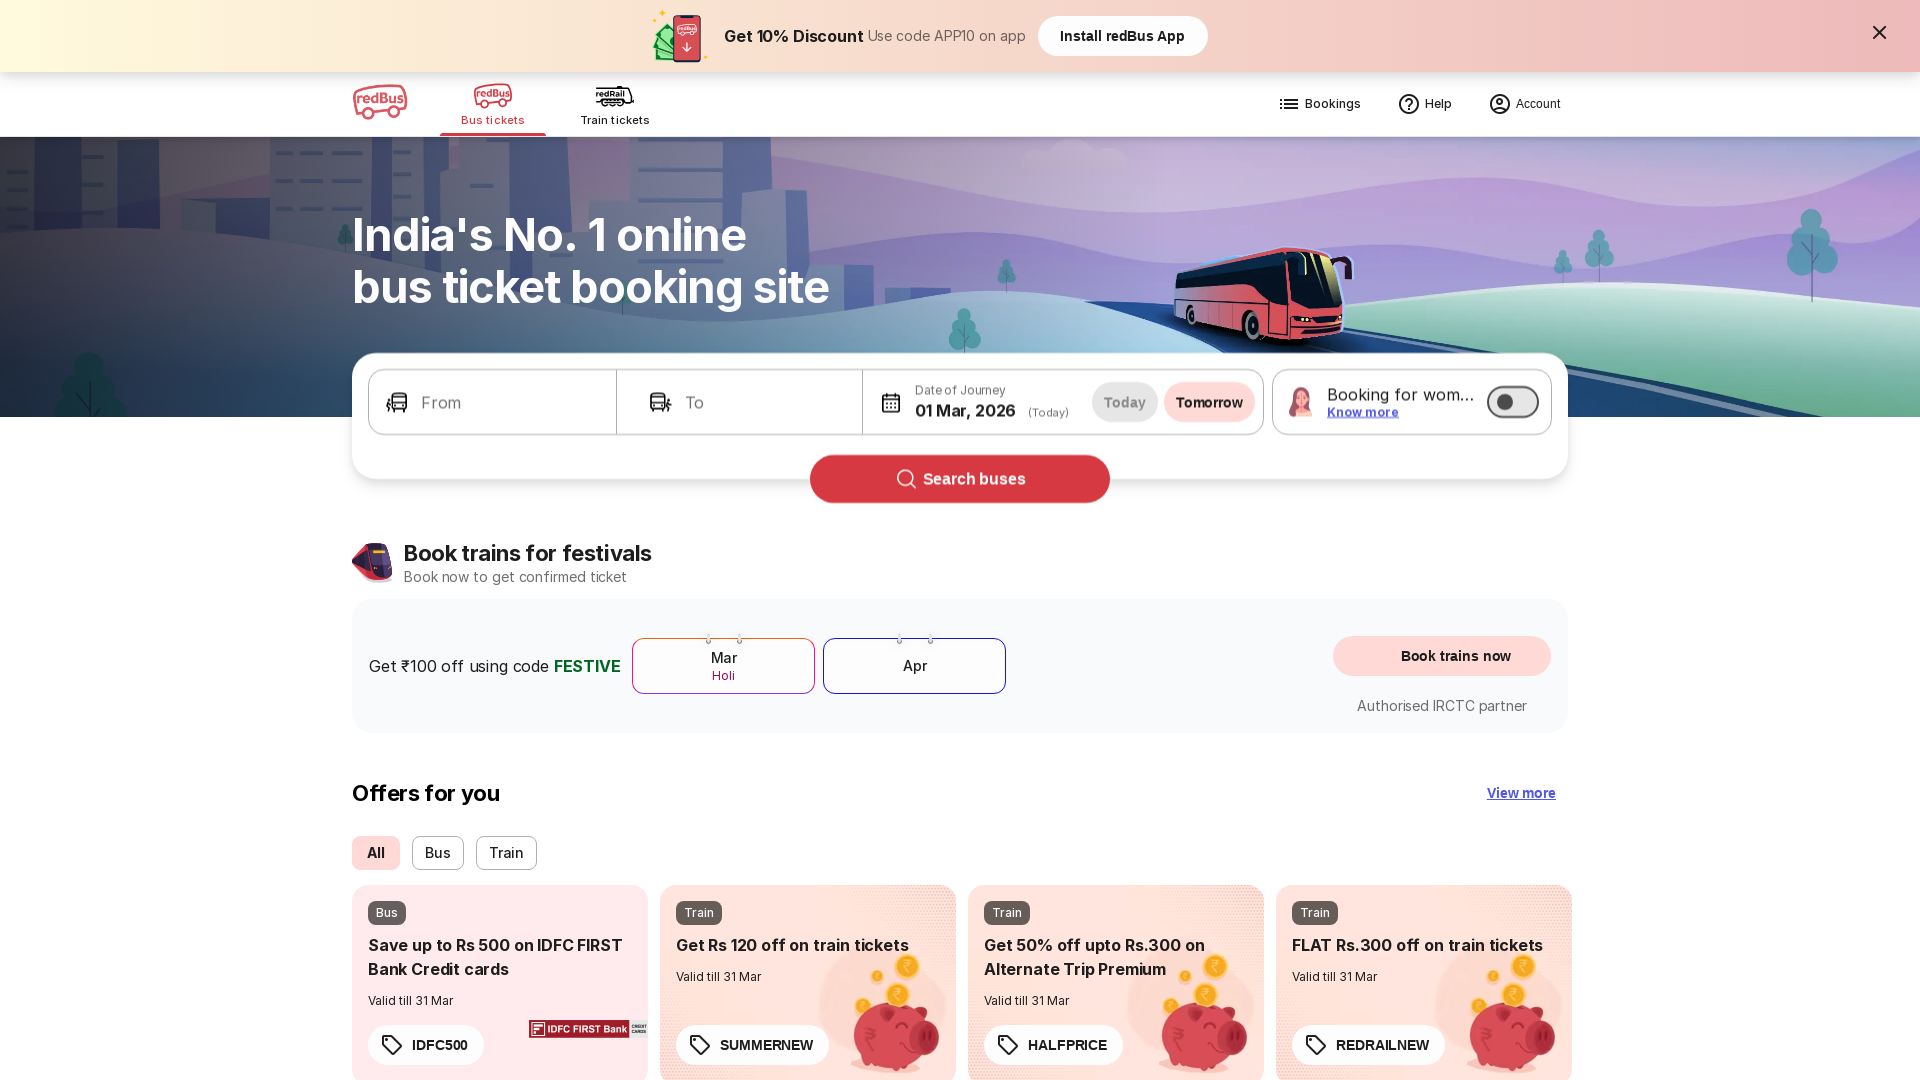